Tests handling of a confirmation alert dialog by dismissing/rejecting it and verifying the rejection message

Starting URL: https://www.techglobal-training.com/

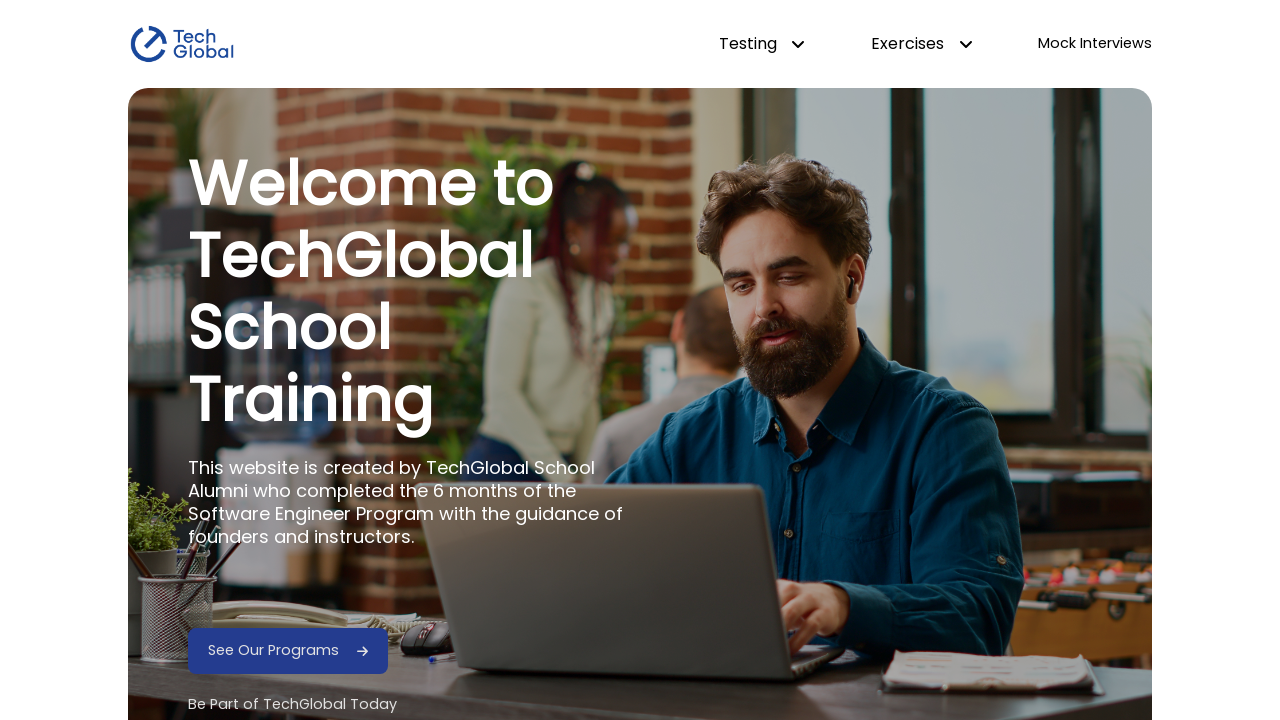

Hovered over dropdown testing menu at (762, 44) on #dropdown-testing
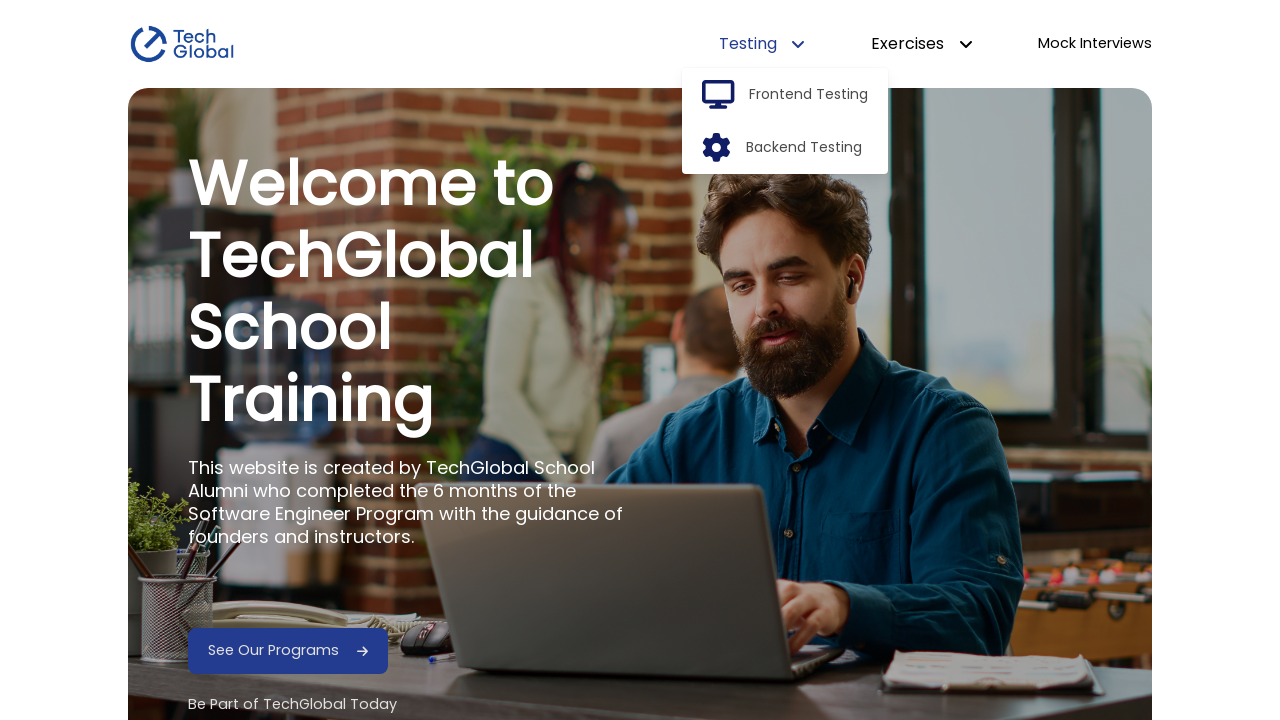

Clicked frontend option in dropdown at (809, 95) on #frontend-option
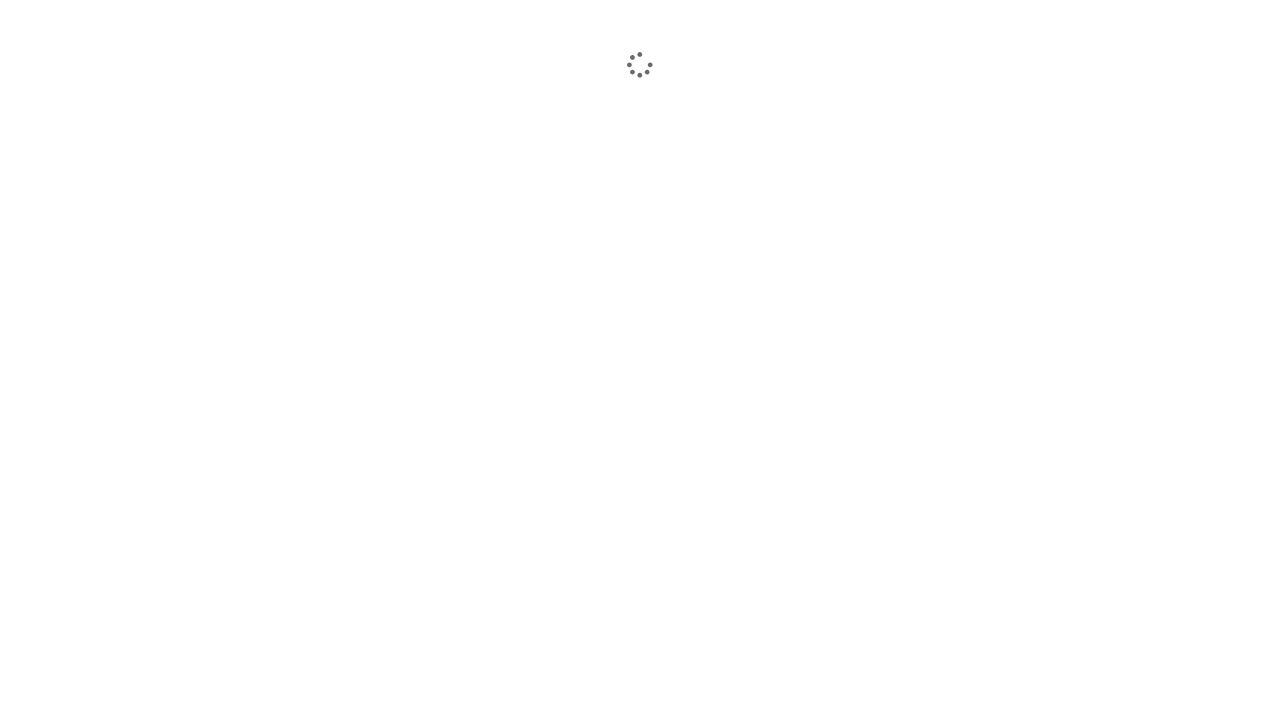

Navigated to Alerts page at (1065, 340) on internal:role=link[name="Alerts"i]
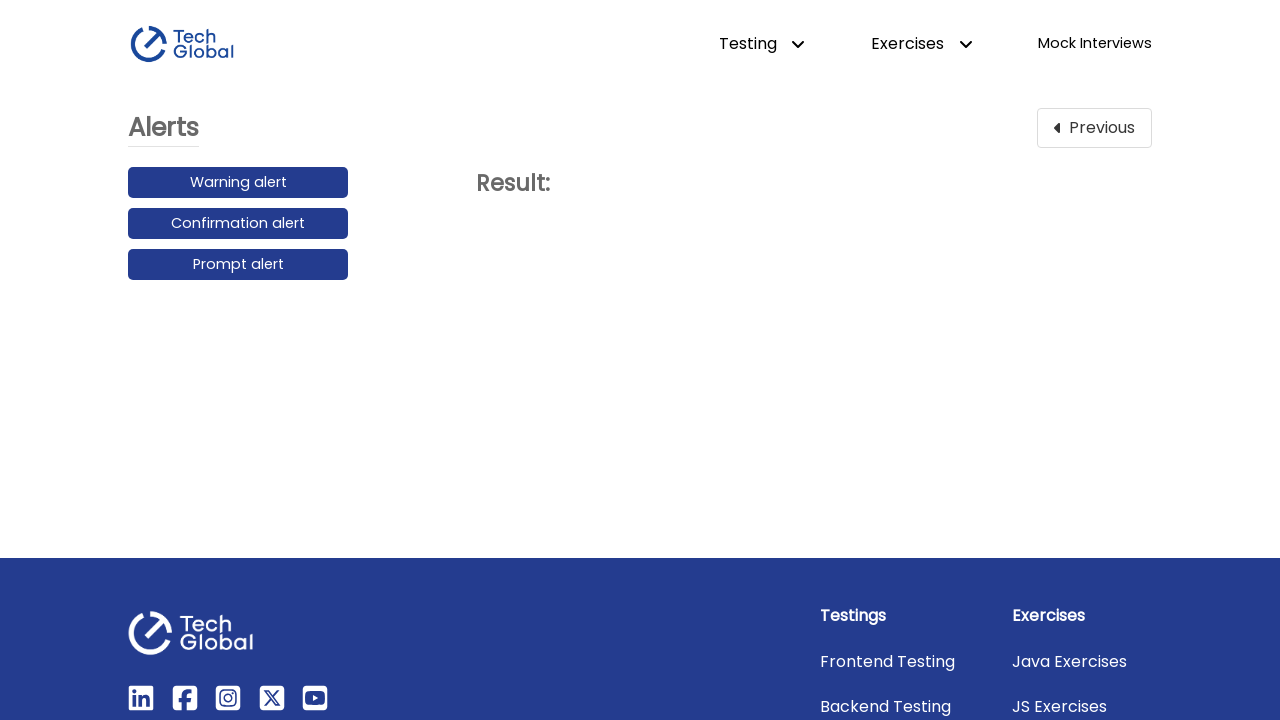

Set up dialog handler to dismiss confirmation alert
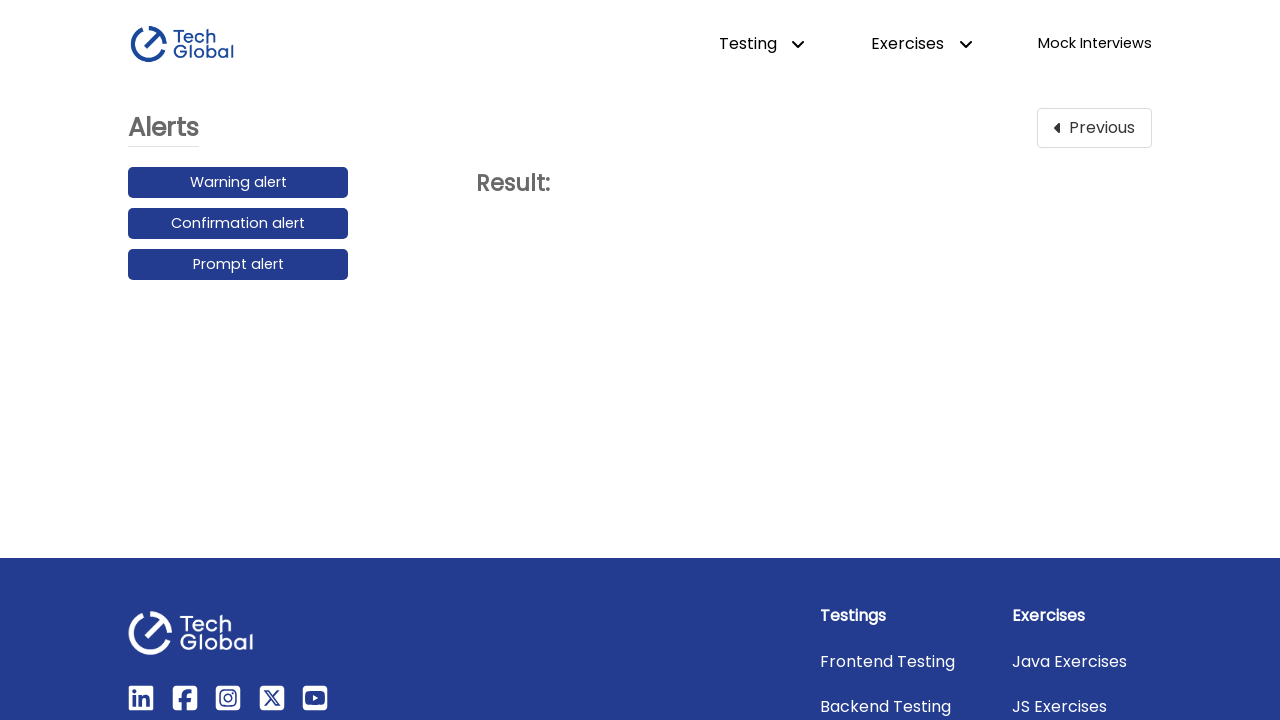

Clicked second alert button to trigger confirmation dialog at (238, 224) on [id$="alert"] >> nth=1
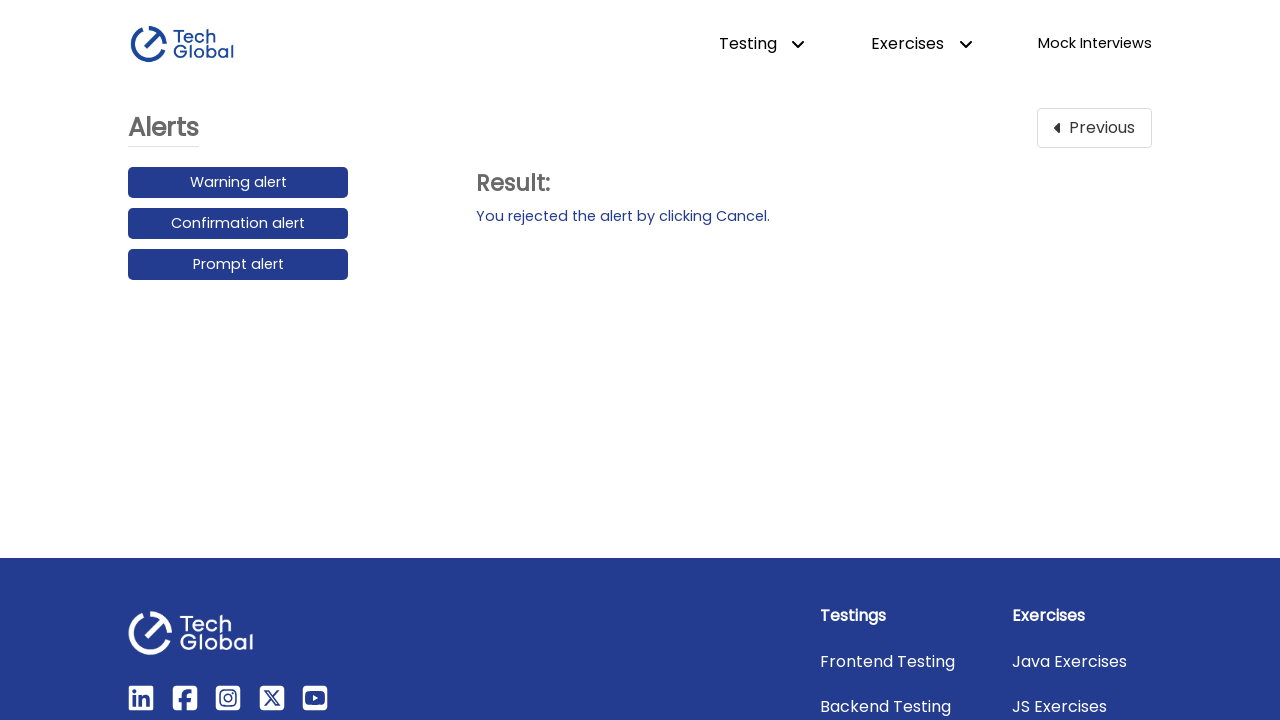

Confirmed rejection message element is visible after dismissing alert
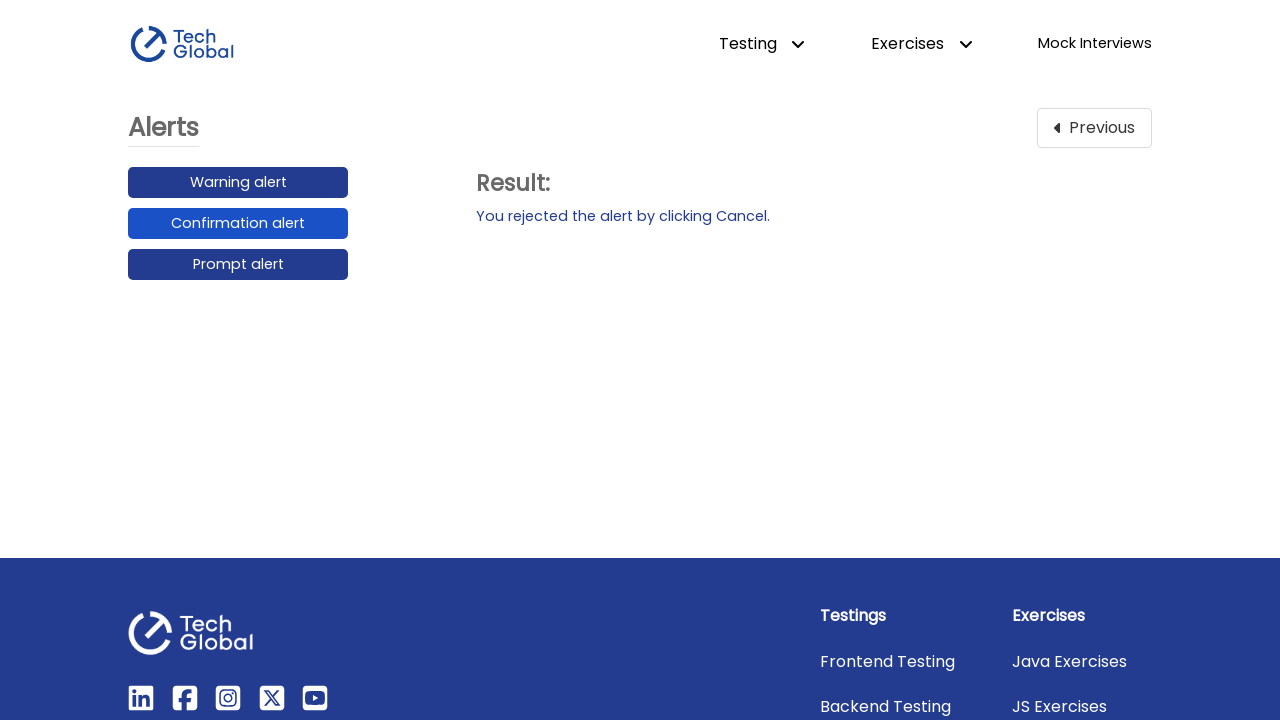

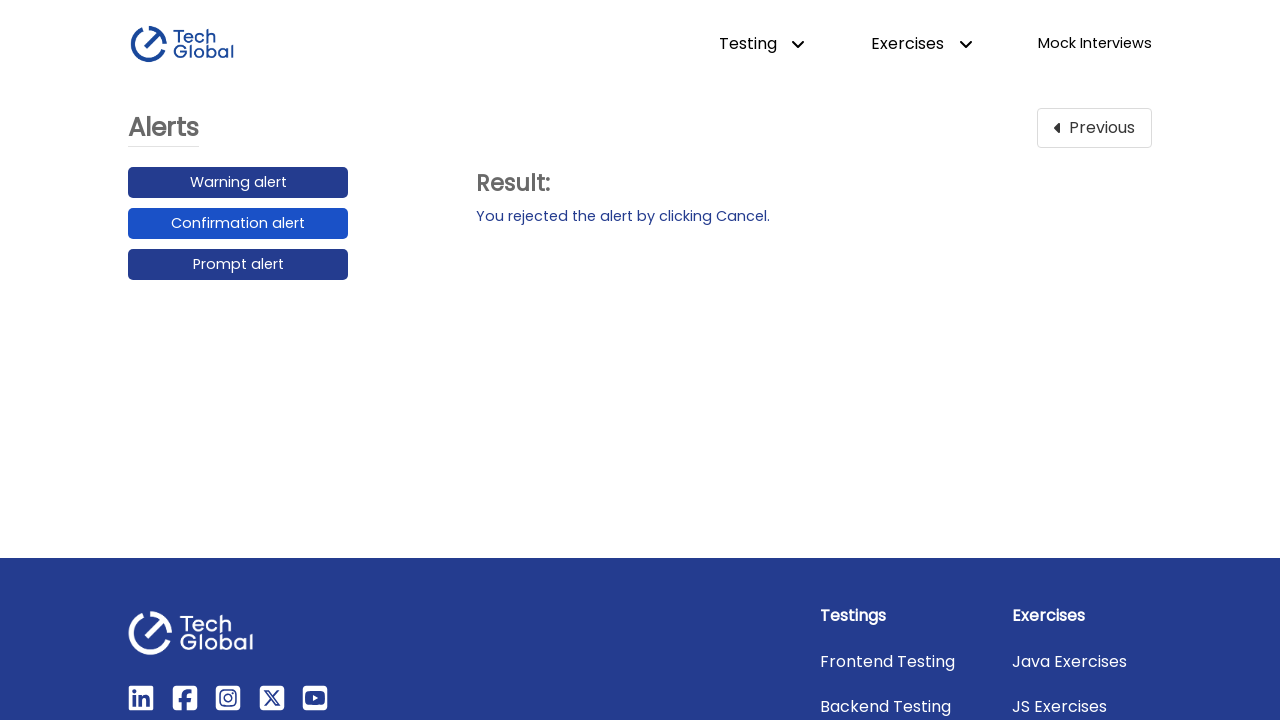